Tests JavaScript executor input functionality by navigating to Input section, filling a text field using JavaScript, and verifying the entered value

Starting URL: https://letcode.in/test

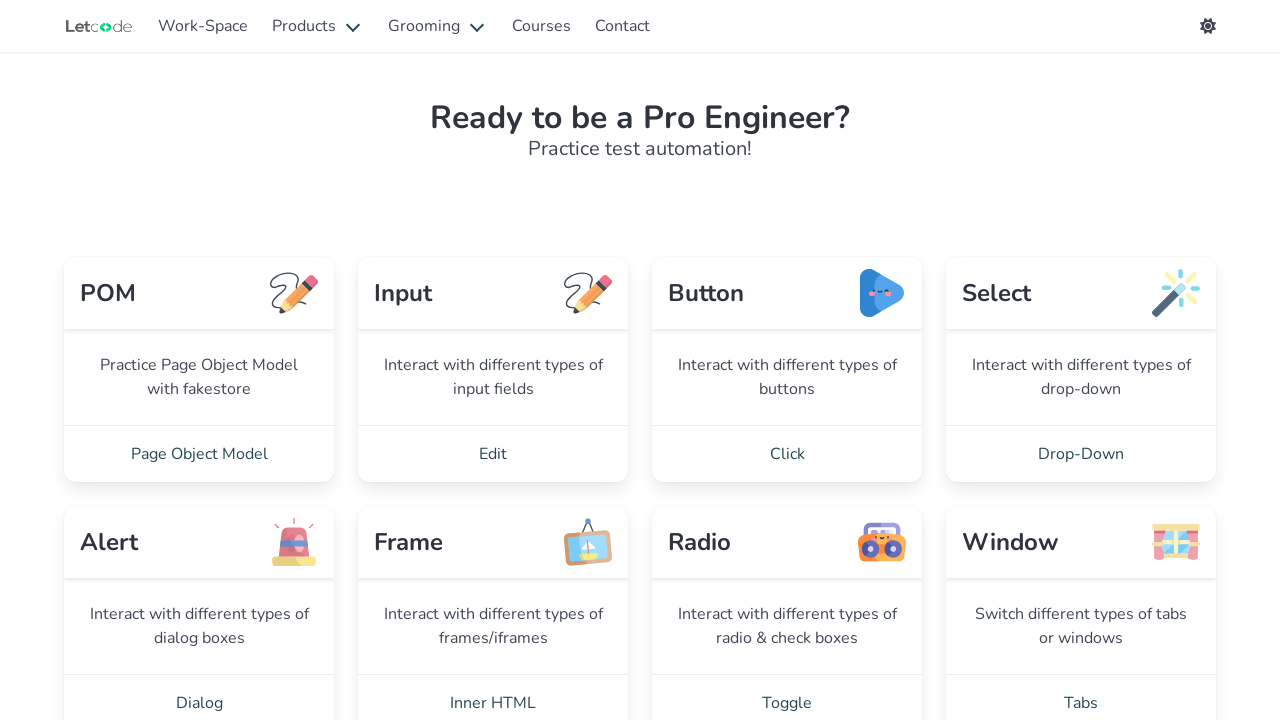

Clicked on the Input section link at (493, 454) on xpath=//header[normalize-space()='Input']/parent::div/footer/a
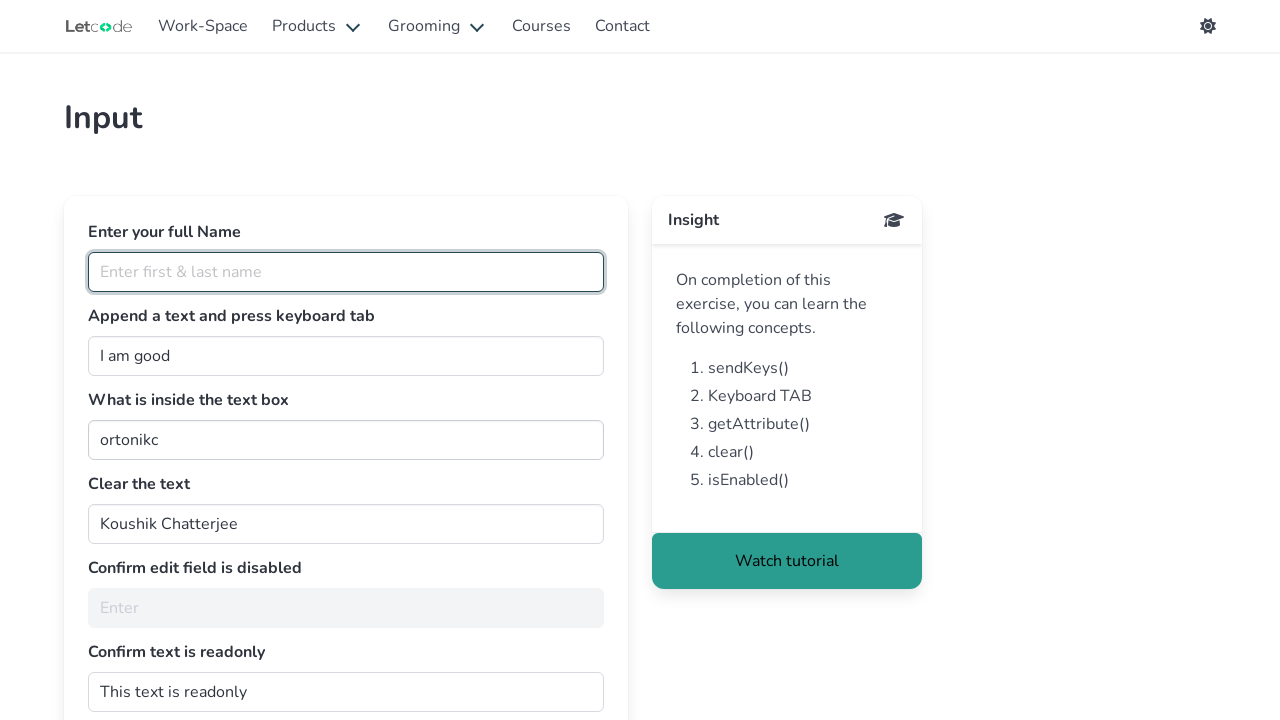

Waited for fullName input field to load
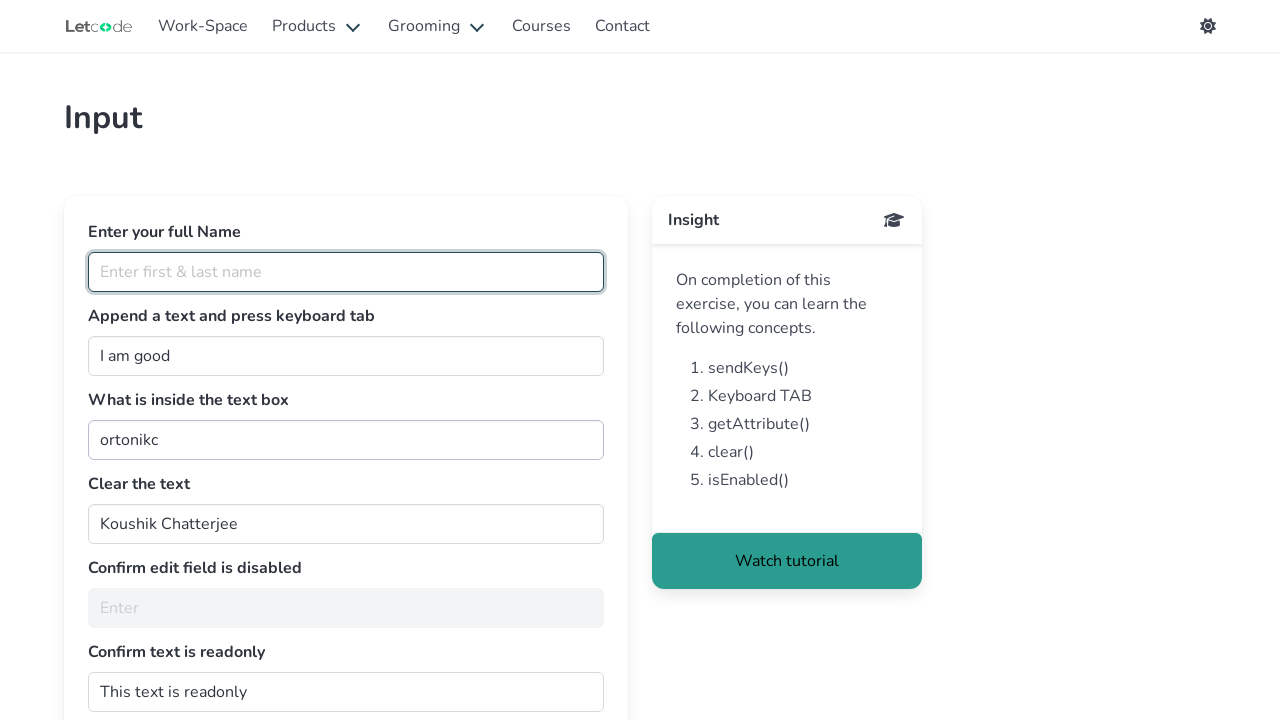

Filled fullName field with 'saurav' using JavaScript executor
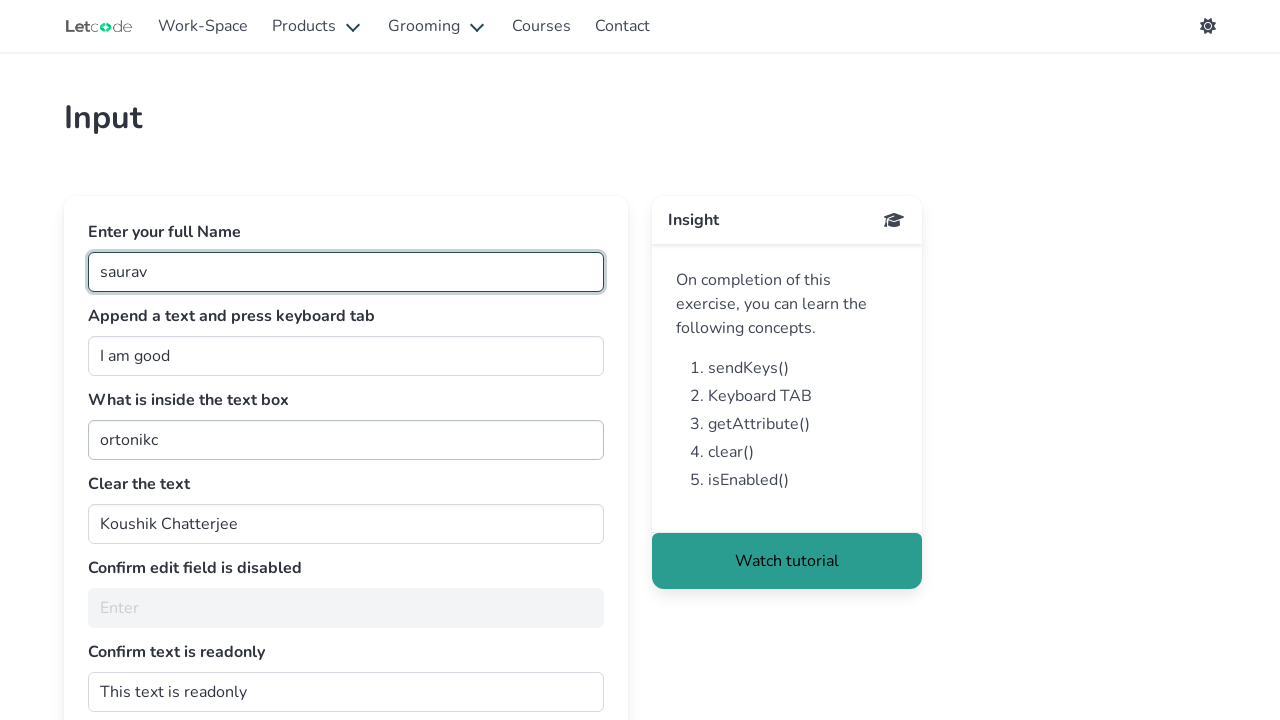

Retrieved fullName field value using JavaScript executor
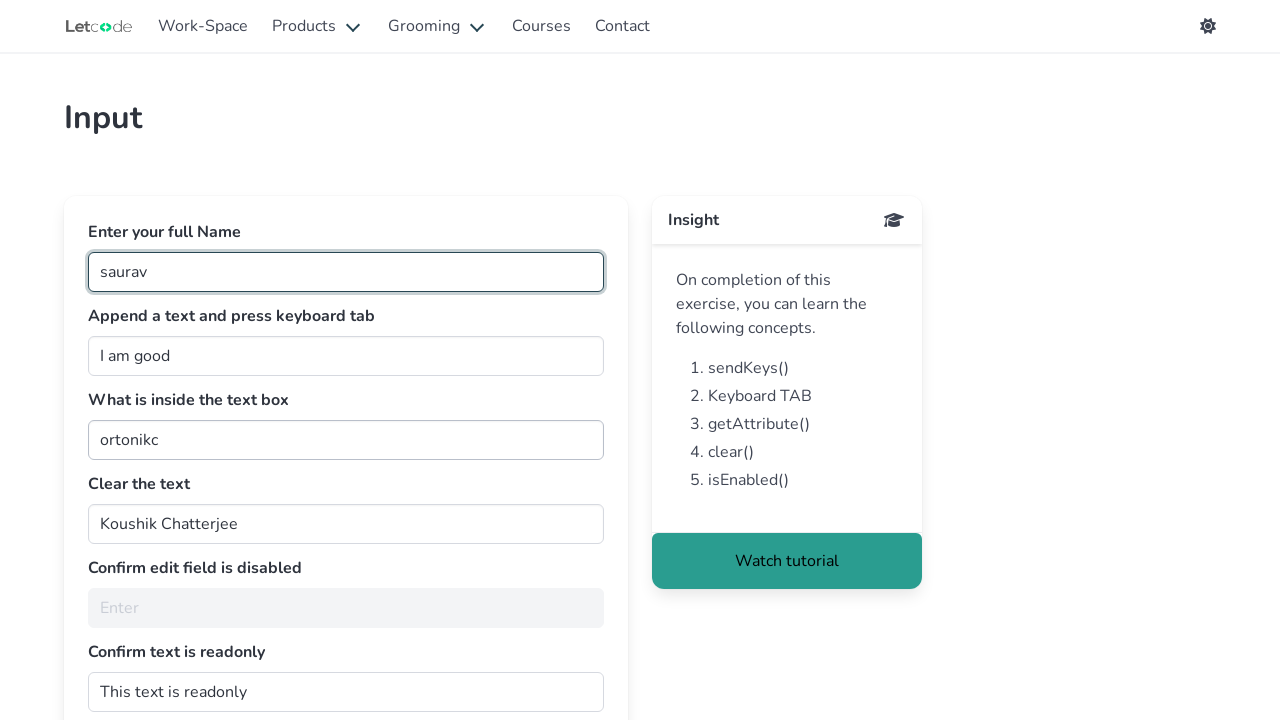

Verified that fullName field contains 'saurav'
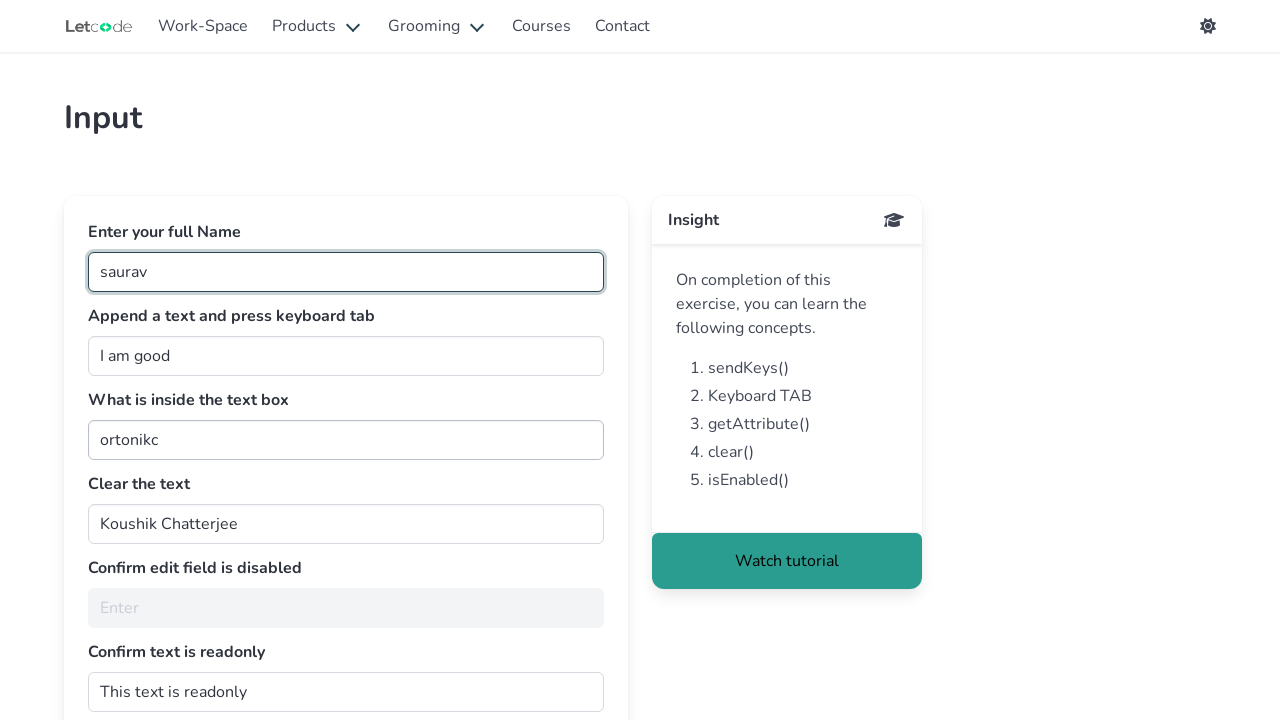

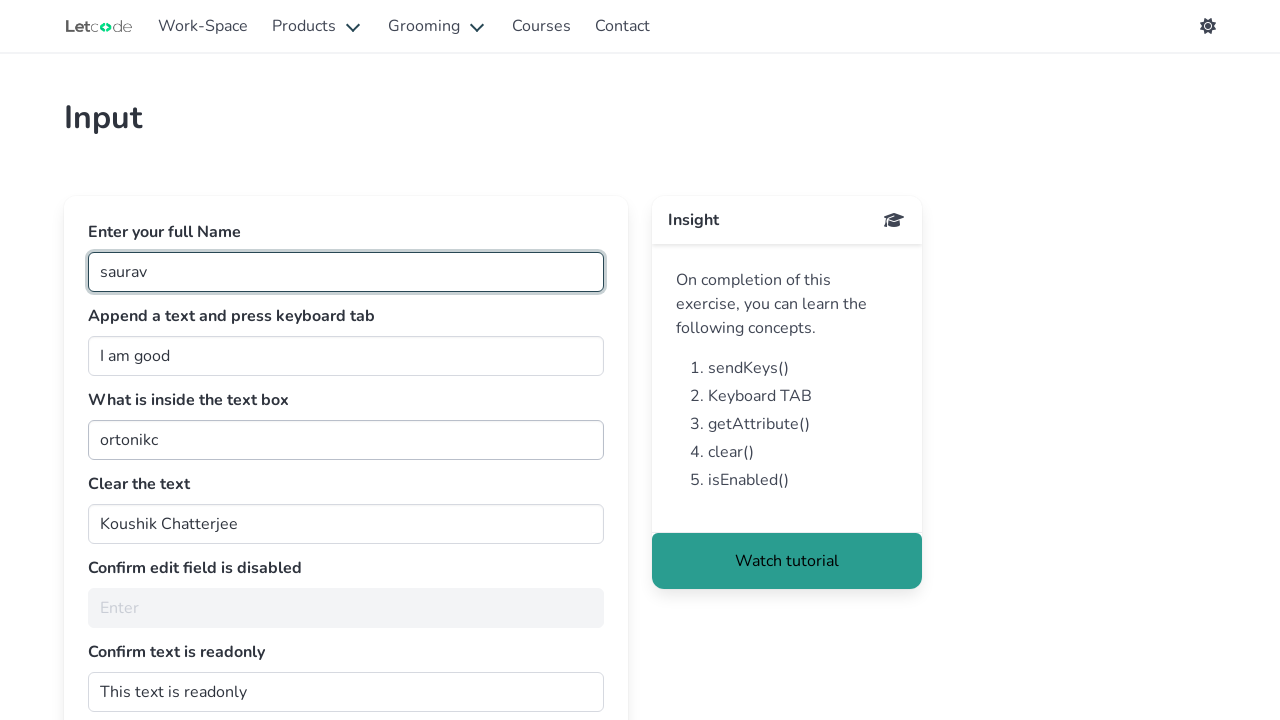